Navigates to Laravel homepage and verifies the page title contains expected text

Starting URL: https://laravel.com

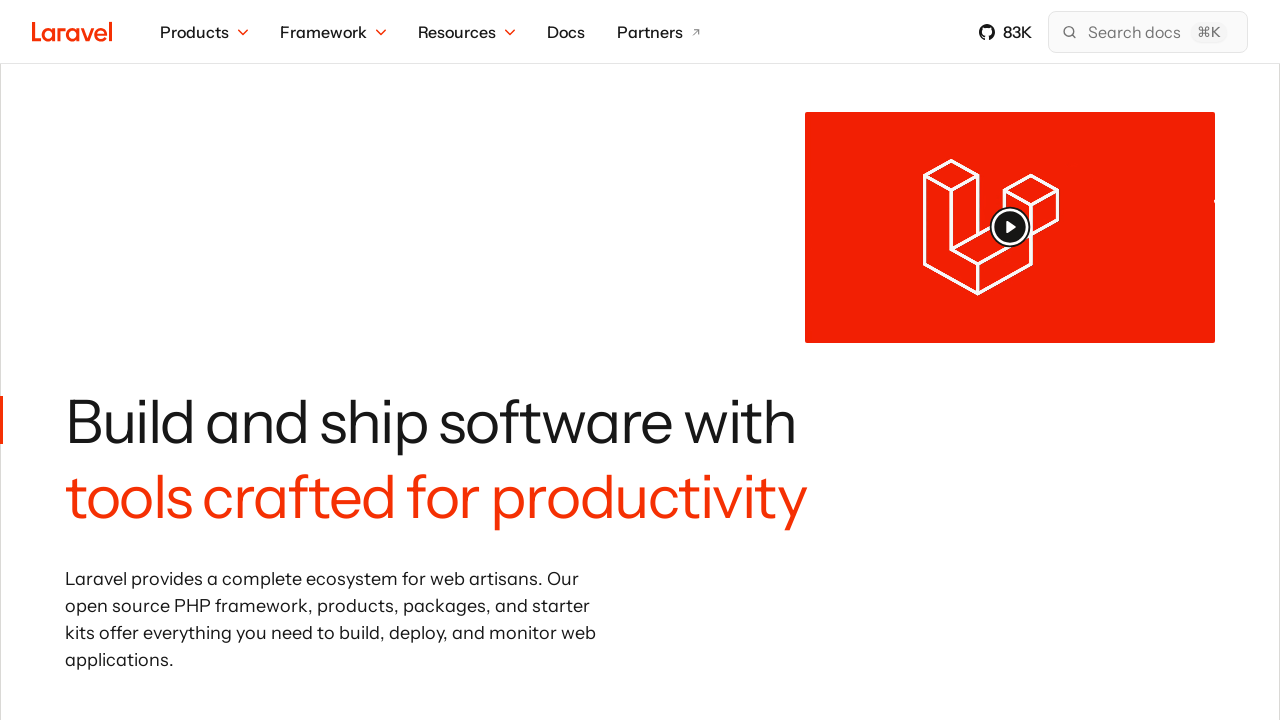

Waited for page to reach domcontentloaded state
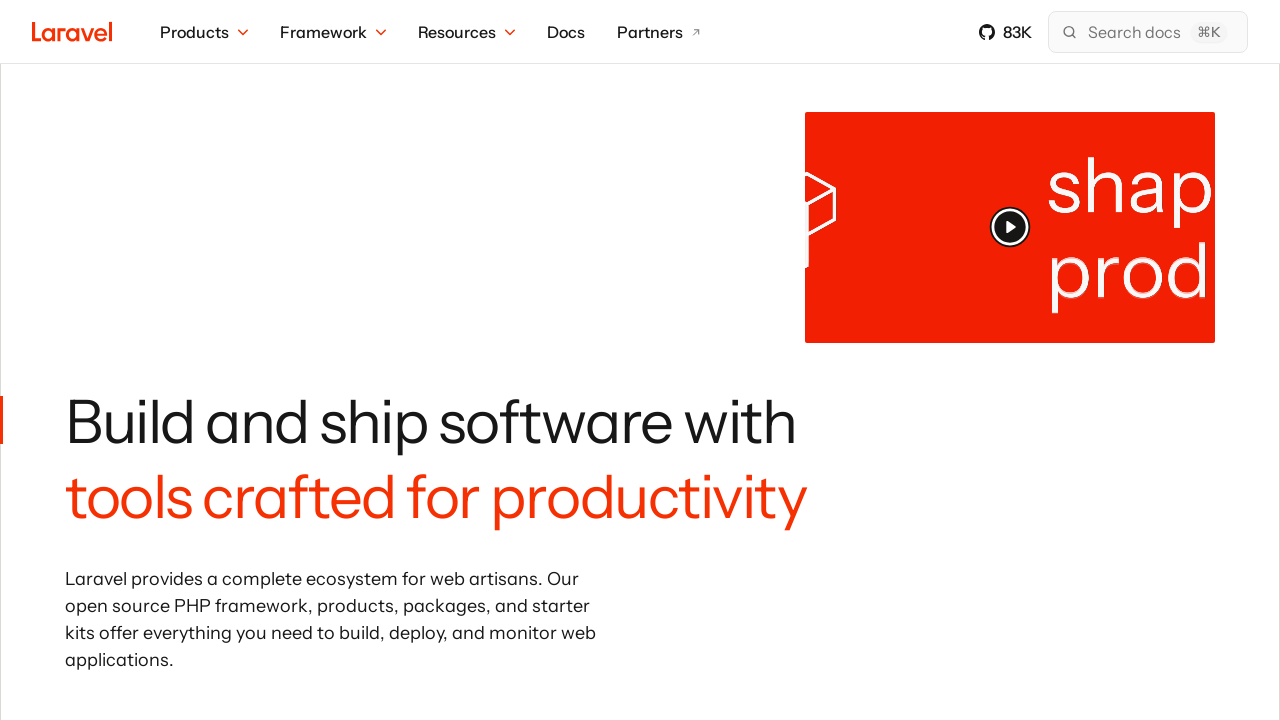

Verified page title contains 'Laravel'
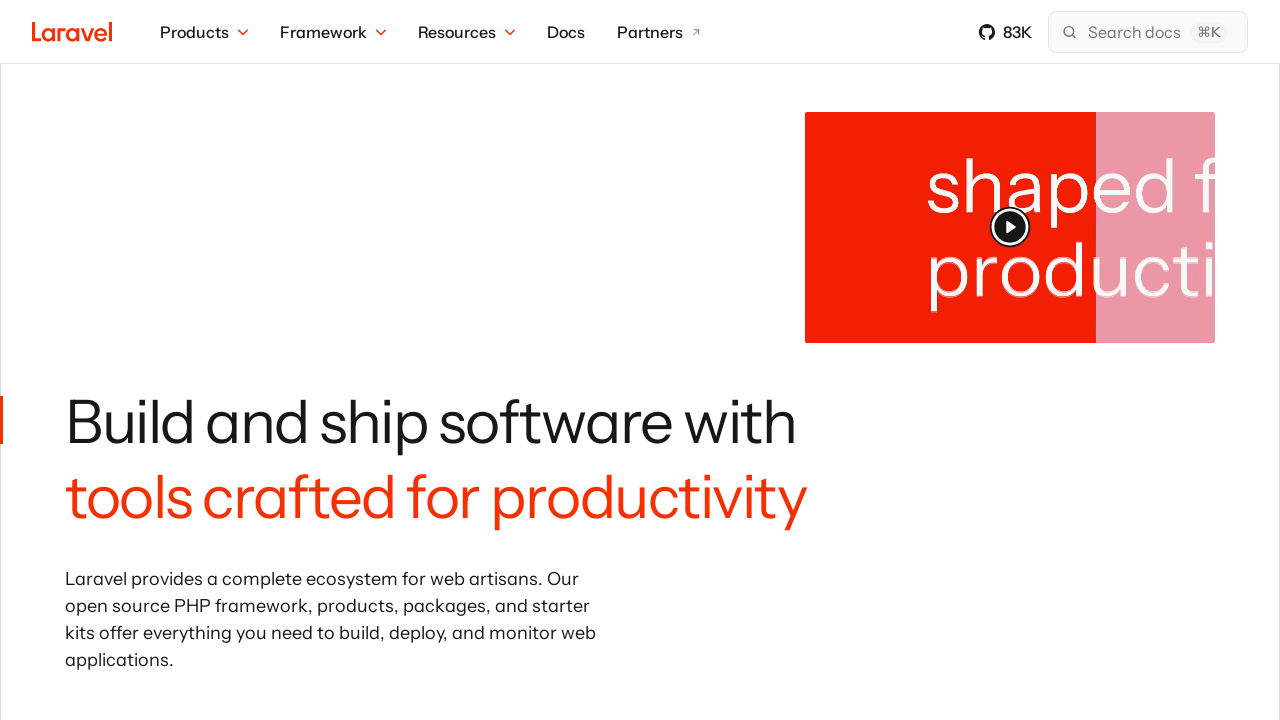

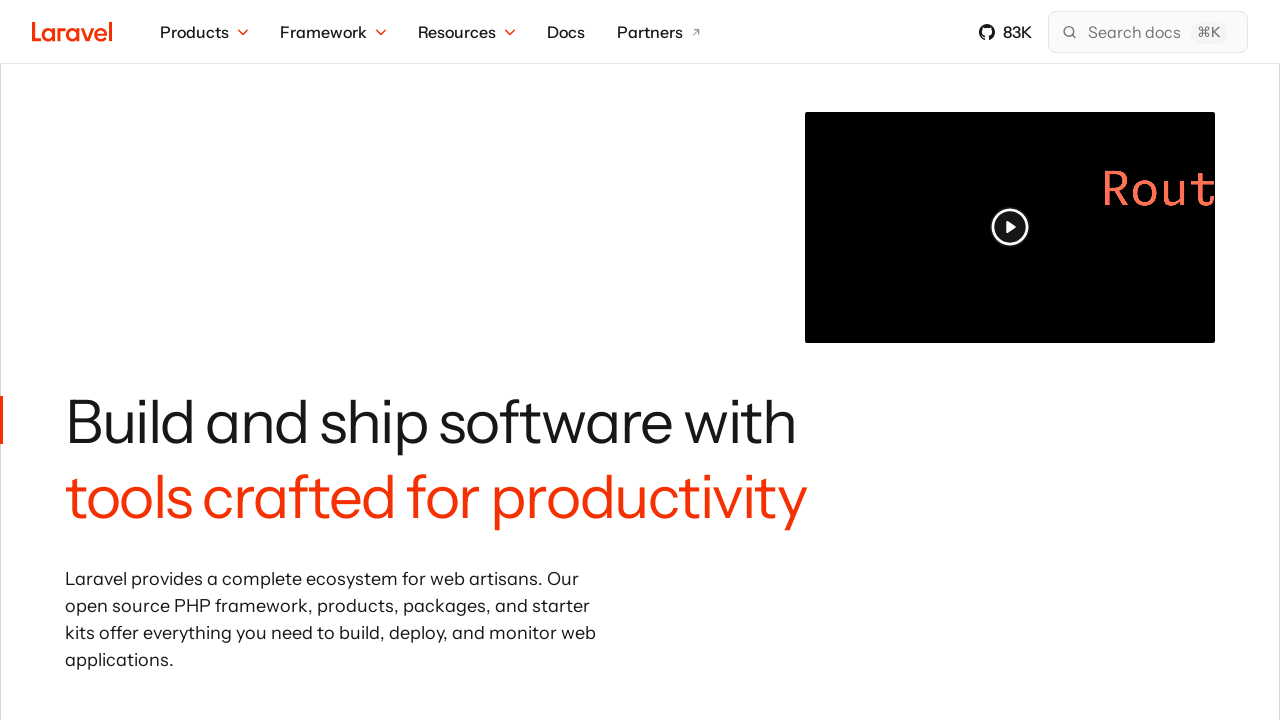